Automates the robot ordering process on Robot Spare Bin Industries website by filling out order forms with head, body, legs selections and address, previewing the robot, and submitting orders.

Starting URL: https://robotsparebinindustries.com/#/robot-order

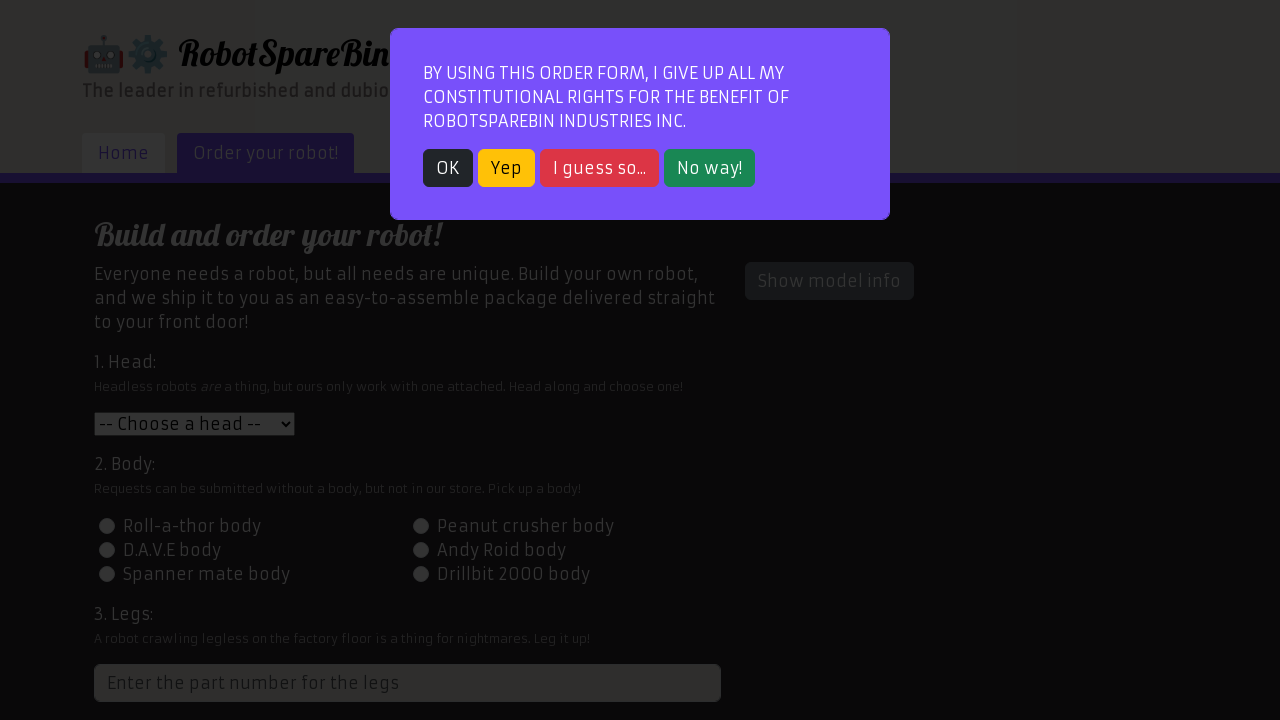

Closed modal popup for order 1 at (448, 168) on button.btn-dark
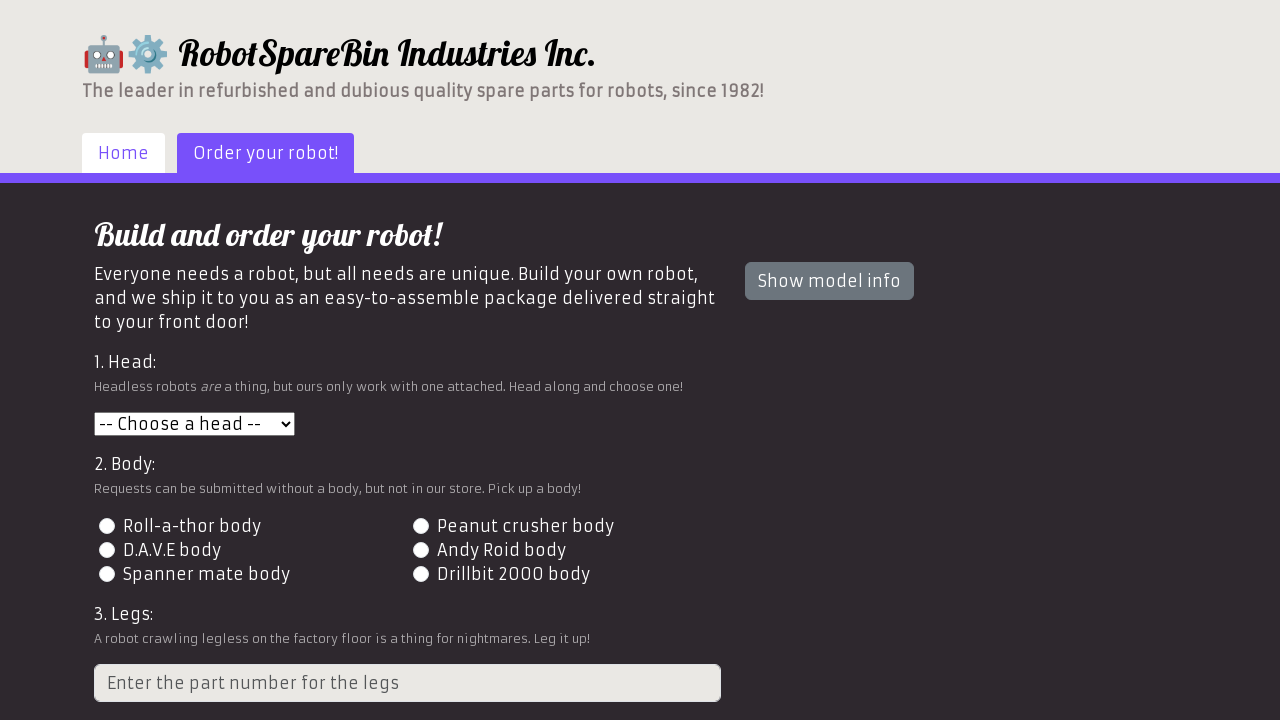

Selected head option 1 on #head
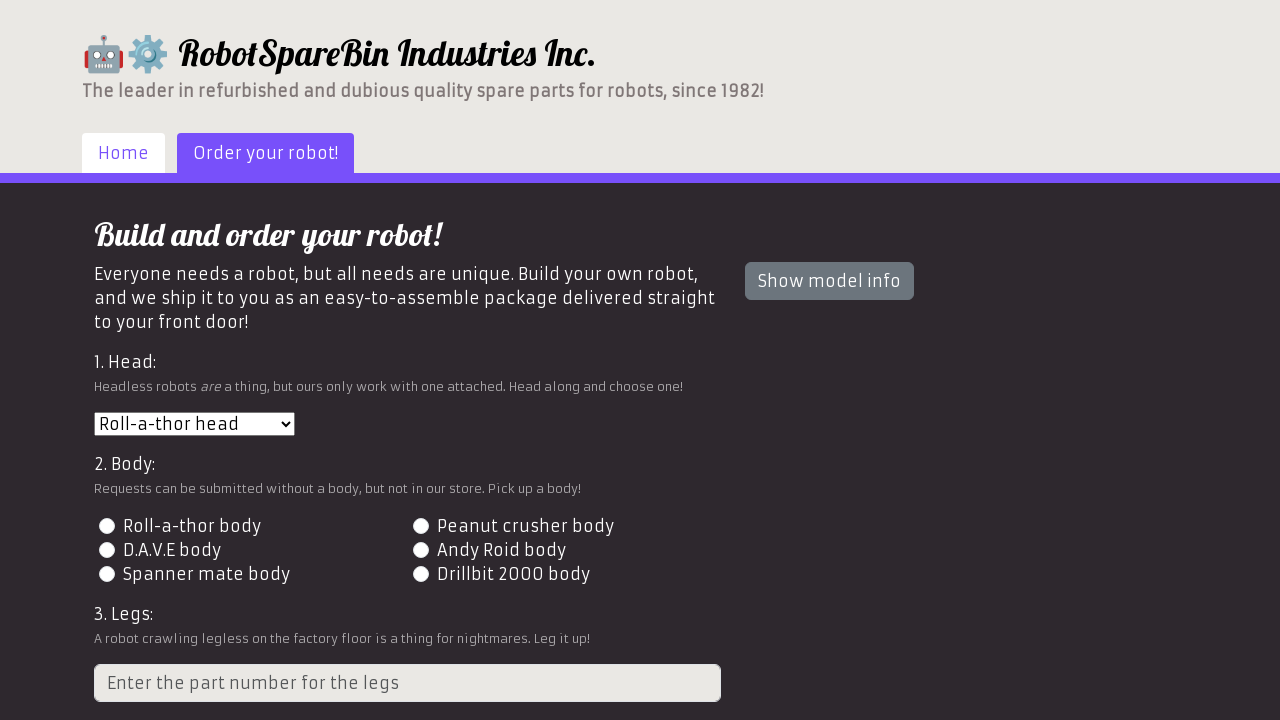

Selected body option 2 at (420, 526) on #id-body-2
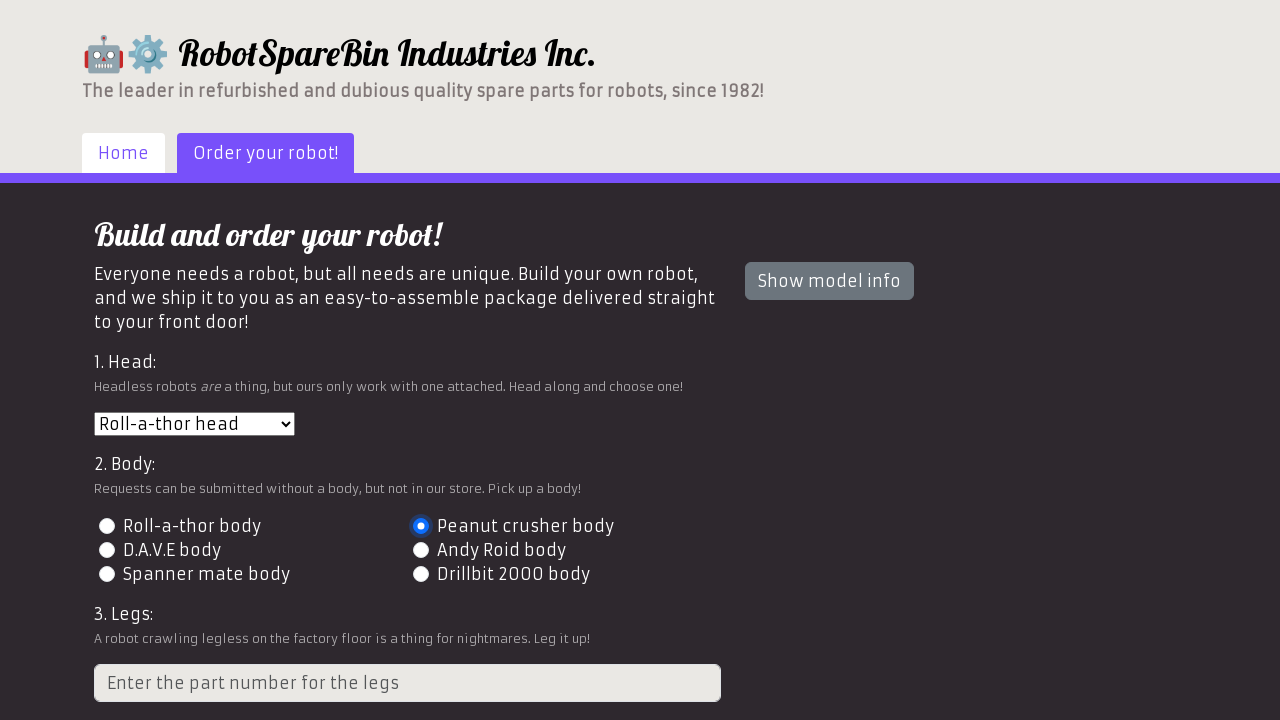

Filled legs field with part number 3 on input[placeholder='Enter the part number for the legs']
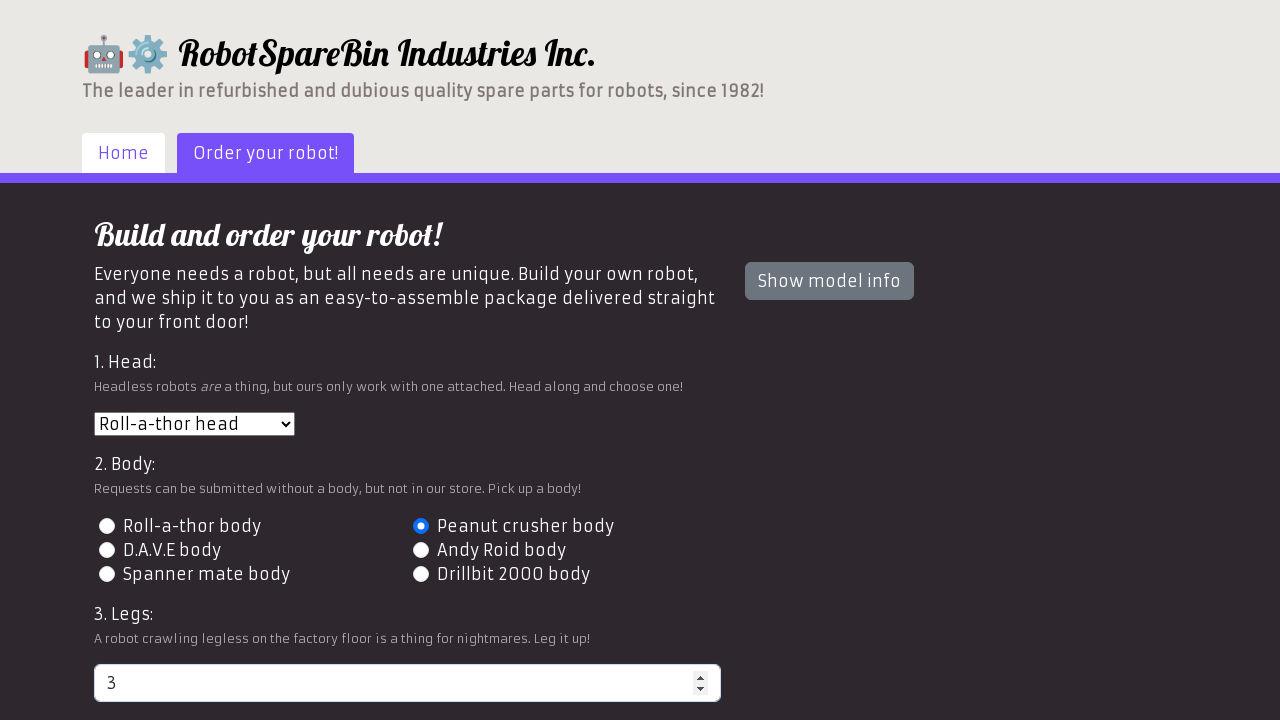

Filled address field with '123 Main Street, Springfield' on input[name='address']
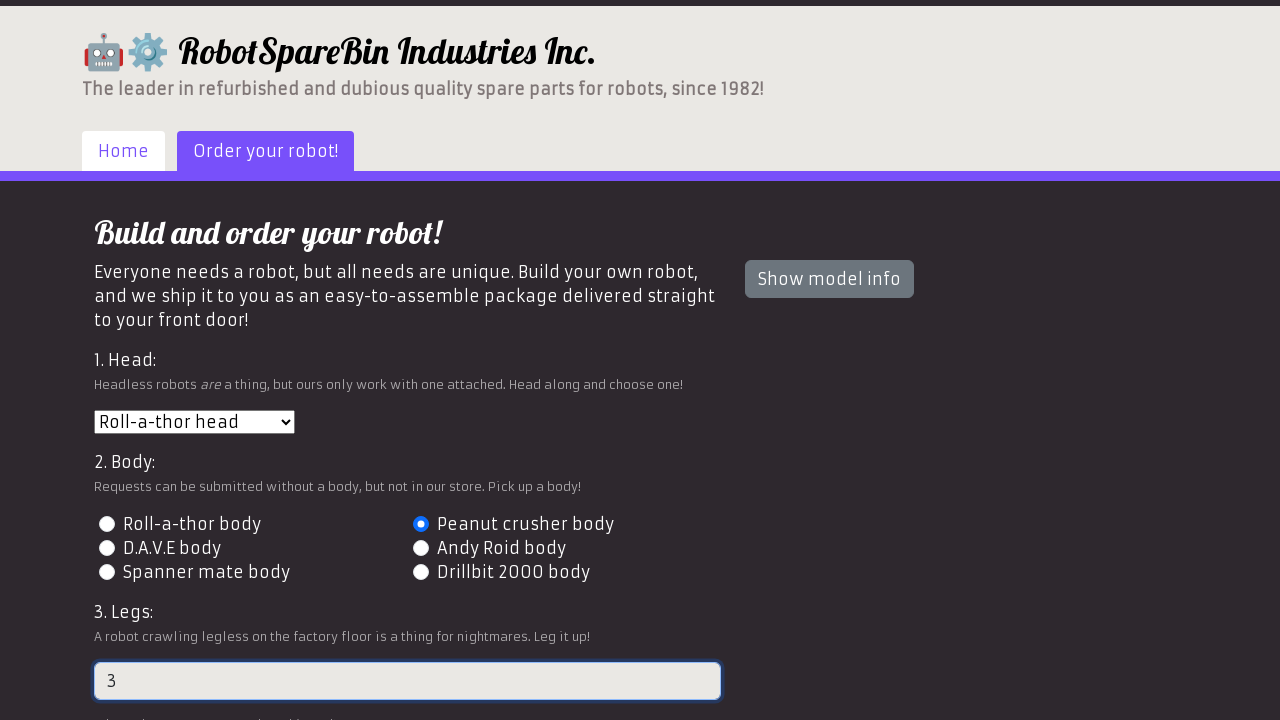

Clicked preview button to display robot configuration at (141, 605) on #preview
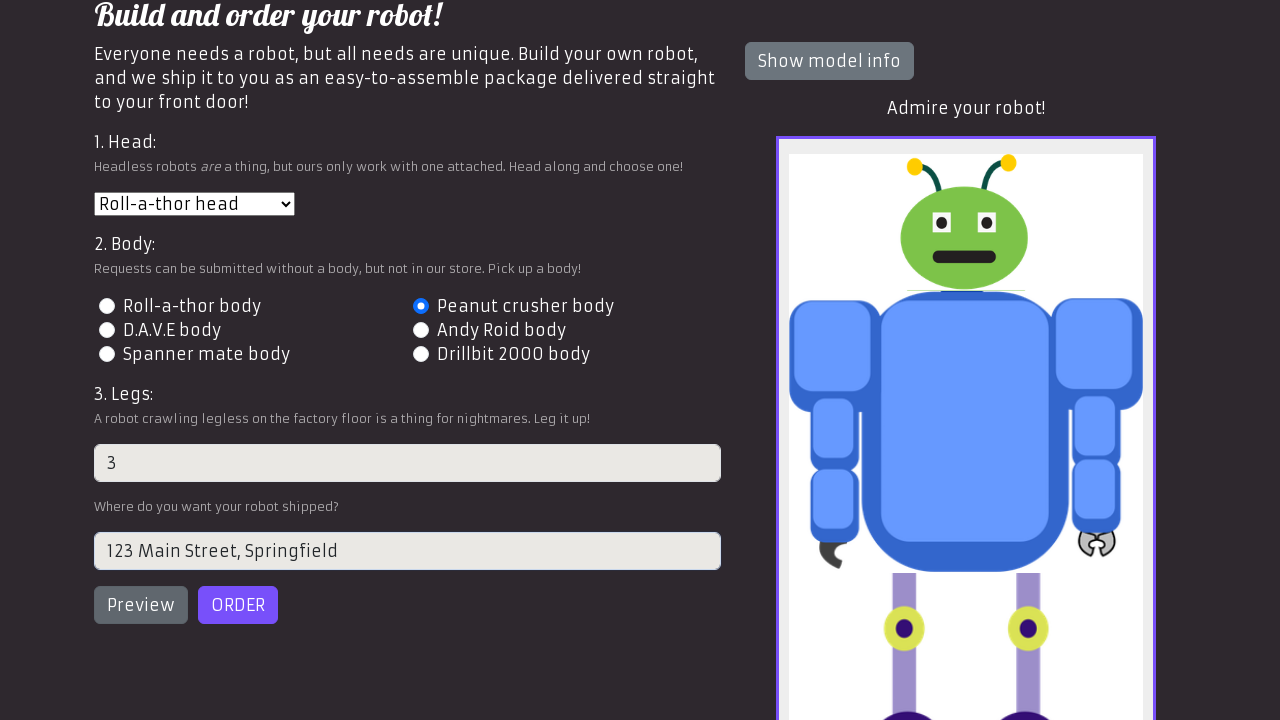

Clicked order button to submit order at (238, 605) on #order
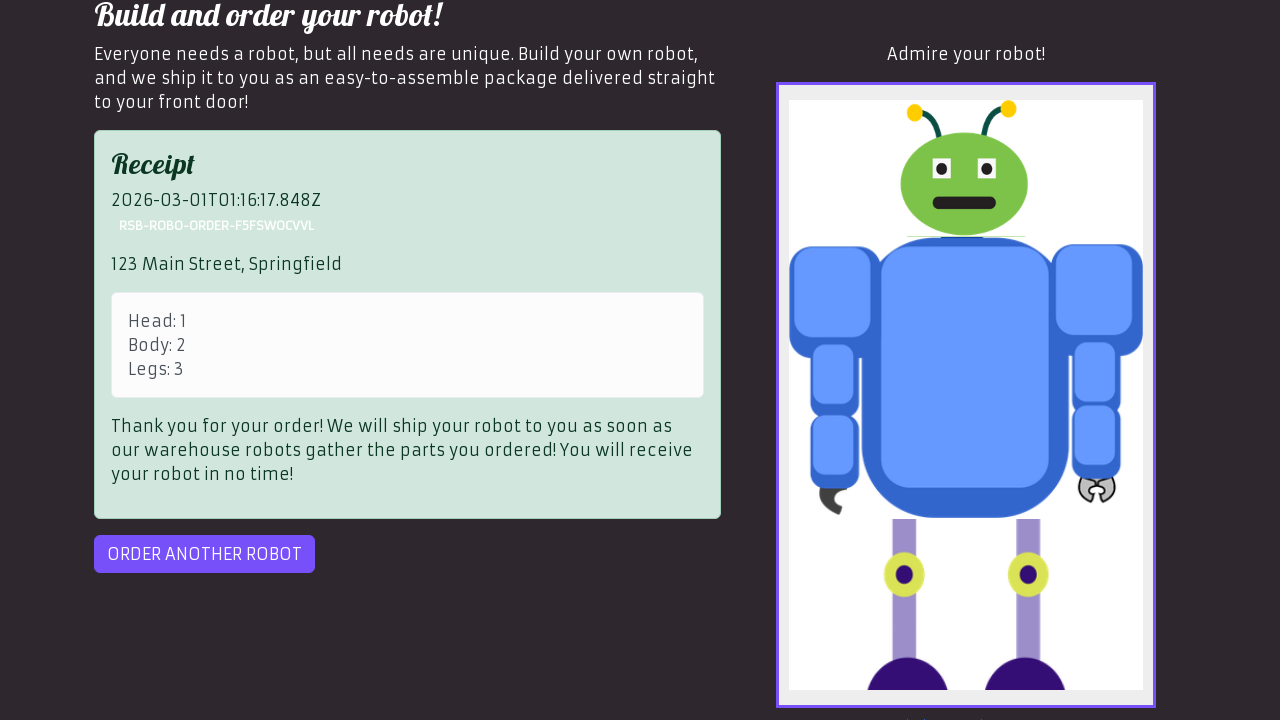

Waited for robot head image to load
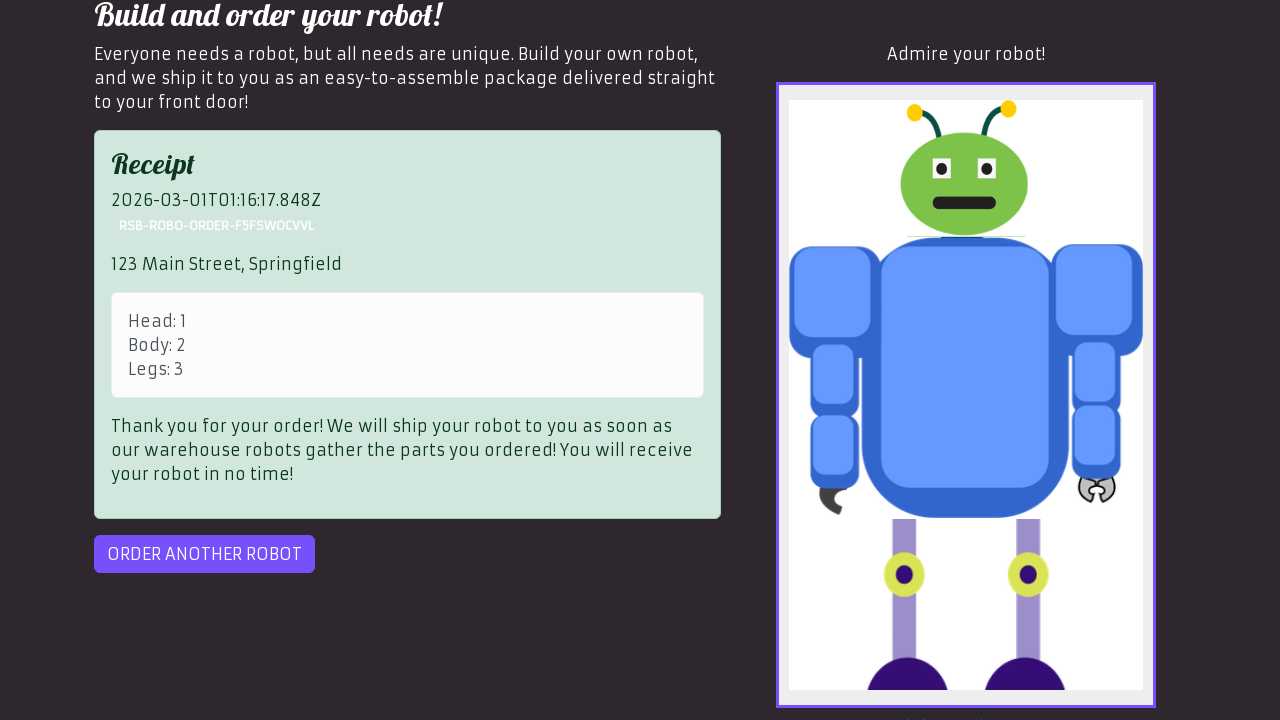

Waited for robot body image to load
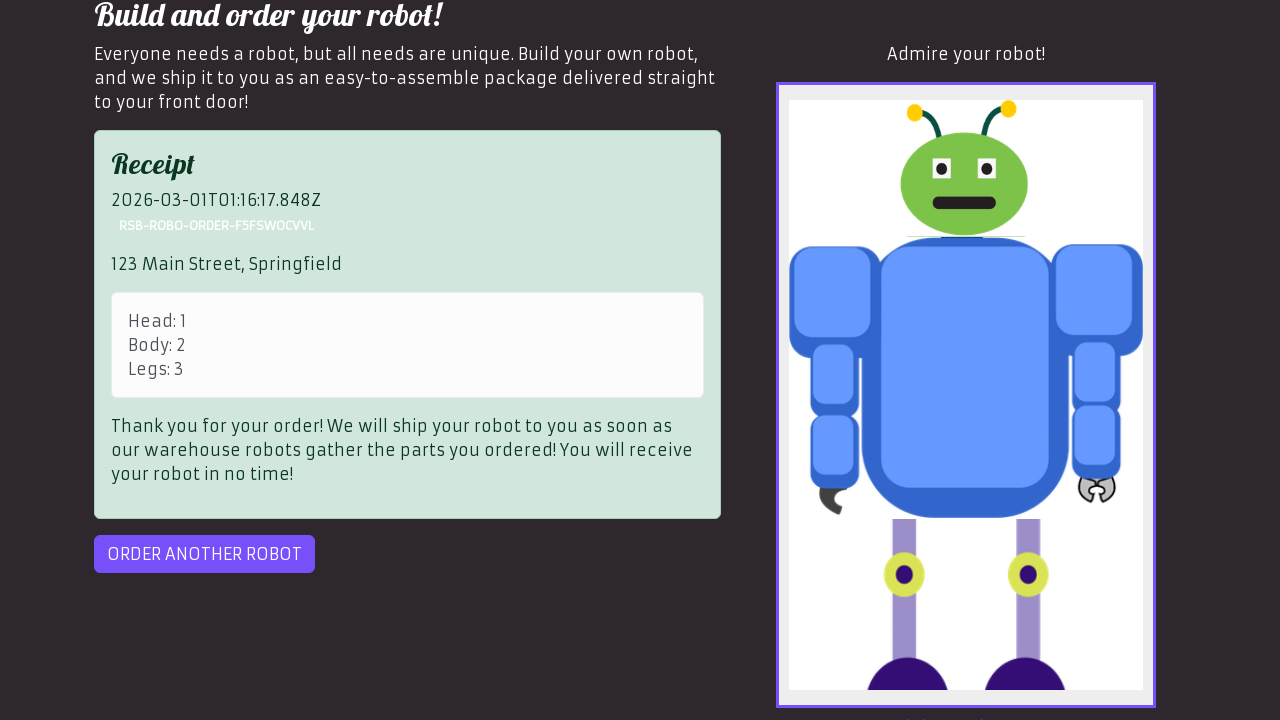

Waited for robot legs image to load
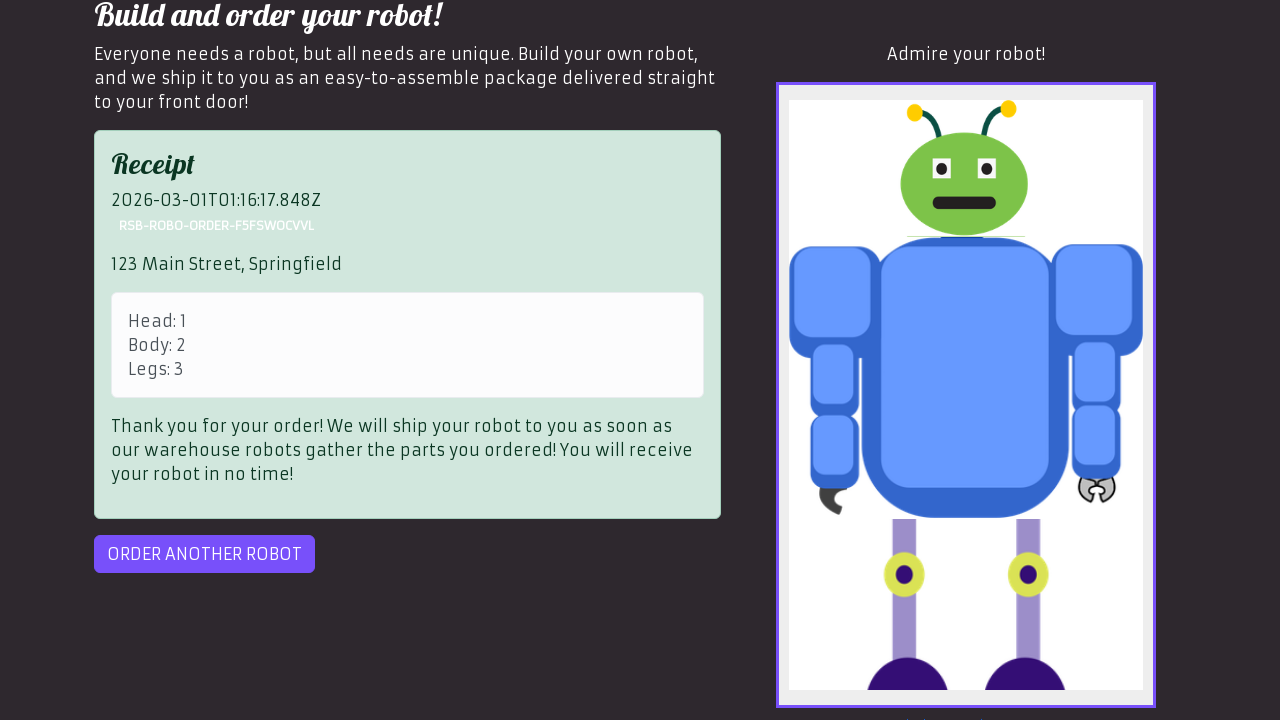

Clicked 'Order Another' to reset form after completing order 1 at (204, 554) on #order-another
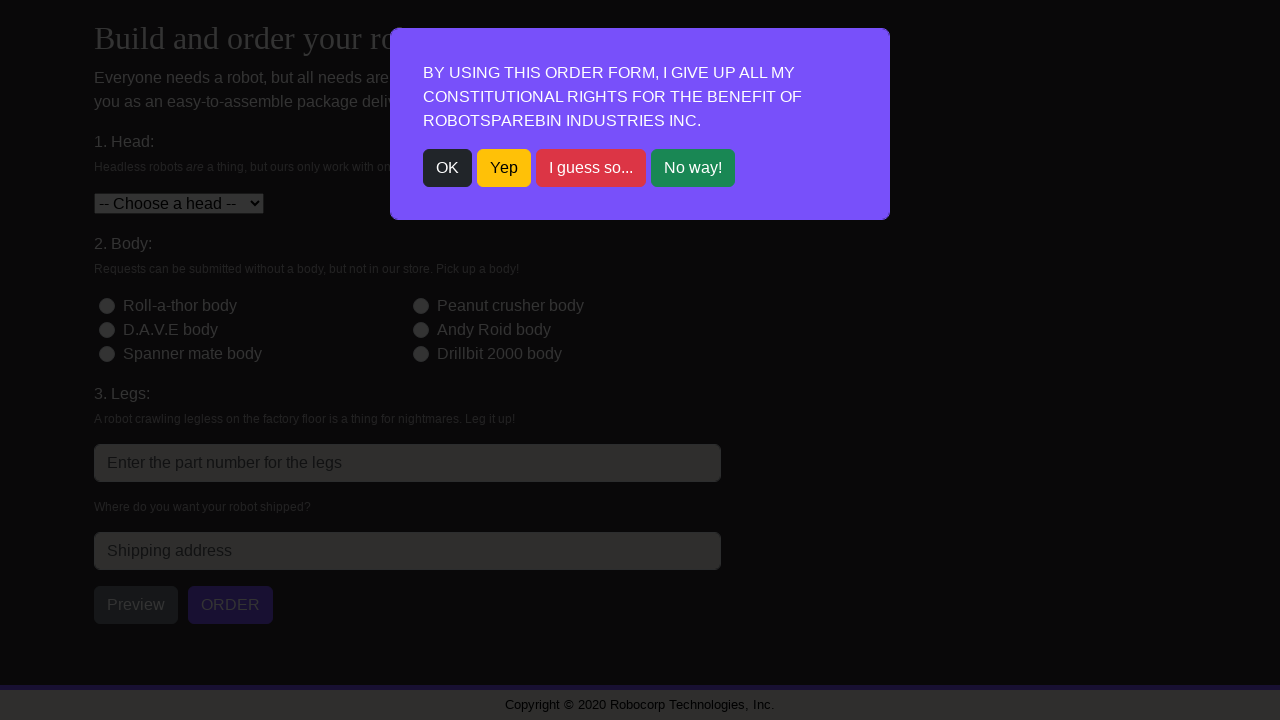

Closed modal popup for order 2 at (448, 168) on button.btn-dark
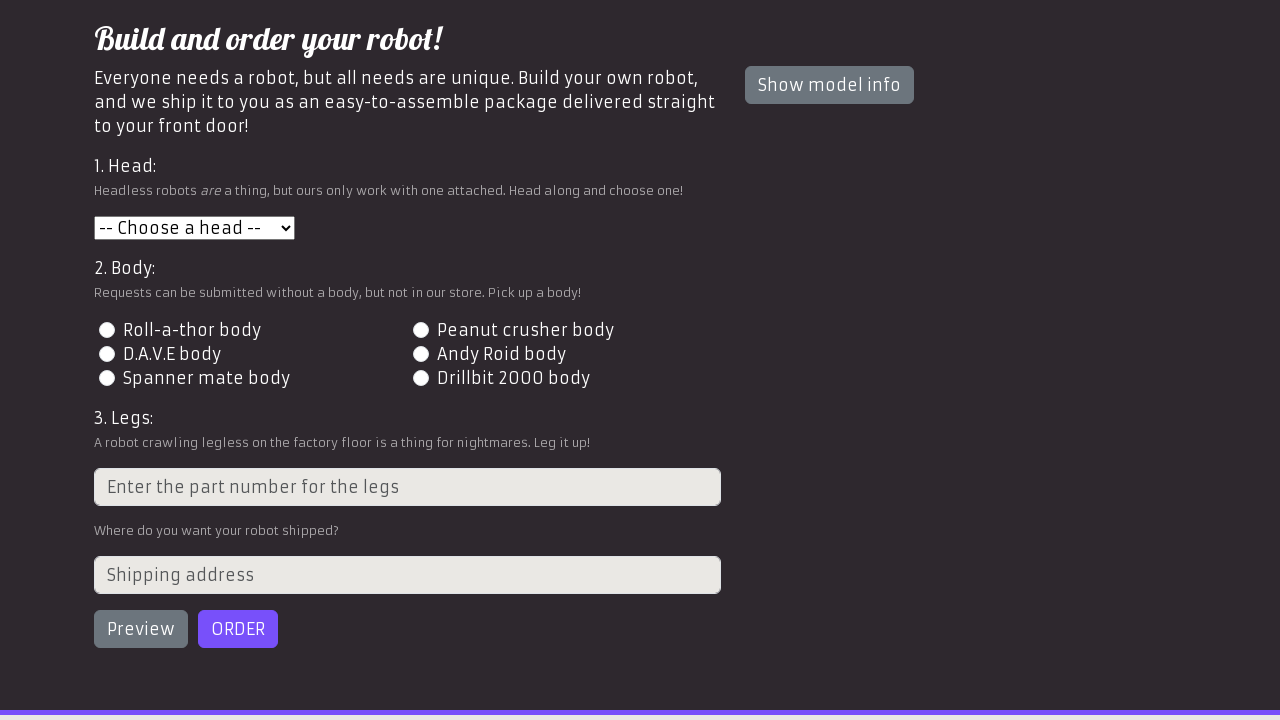

Selected head option 2 on #head
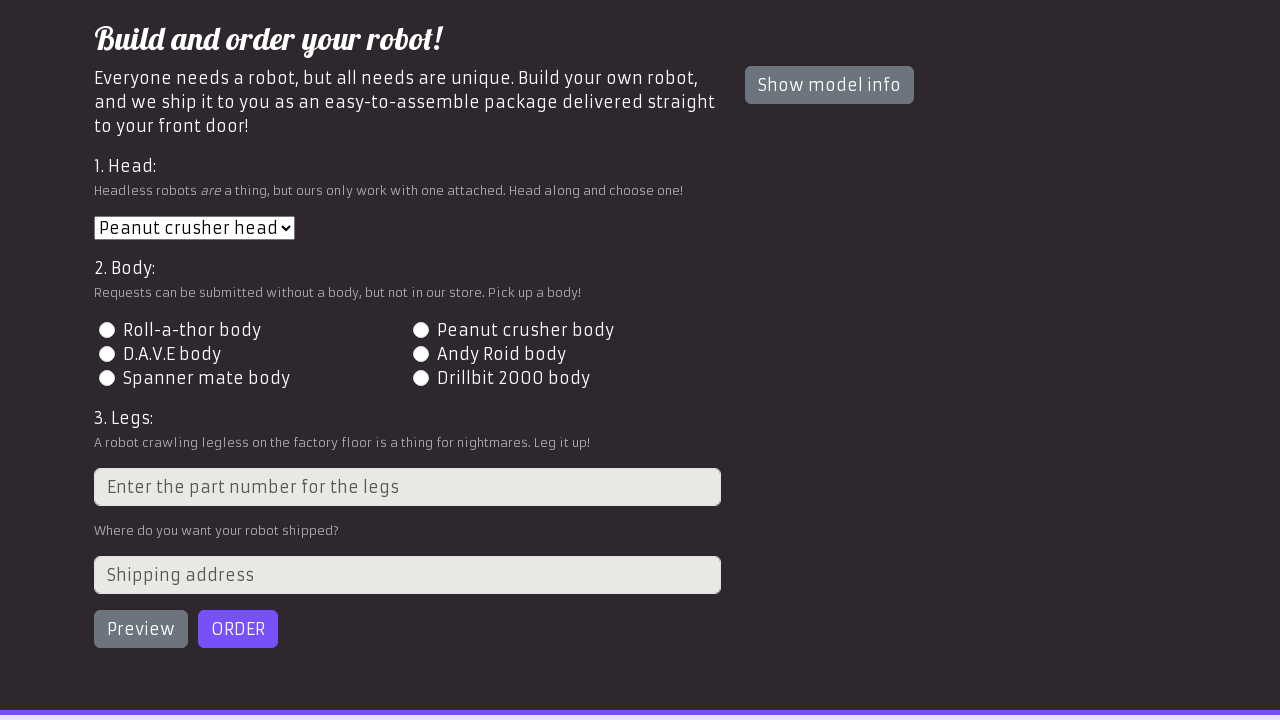

Selected body option 3 at (107, 354) on #id-body-3
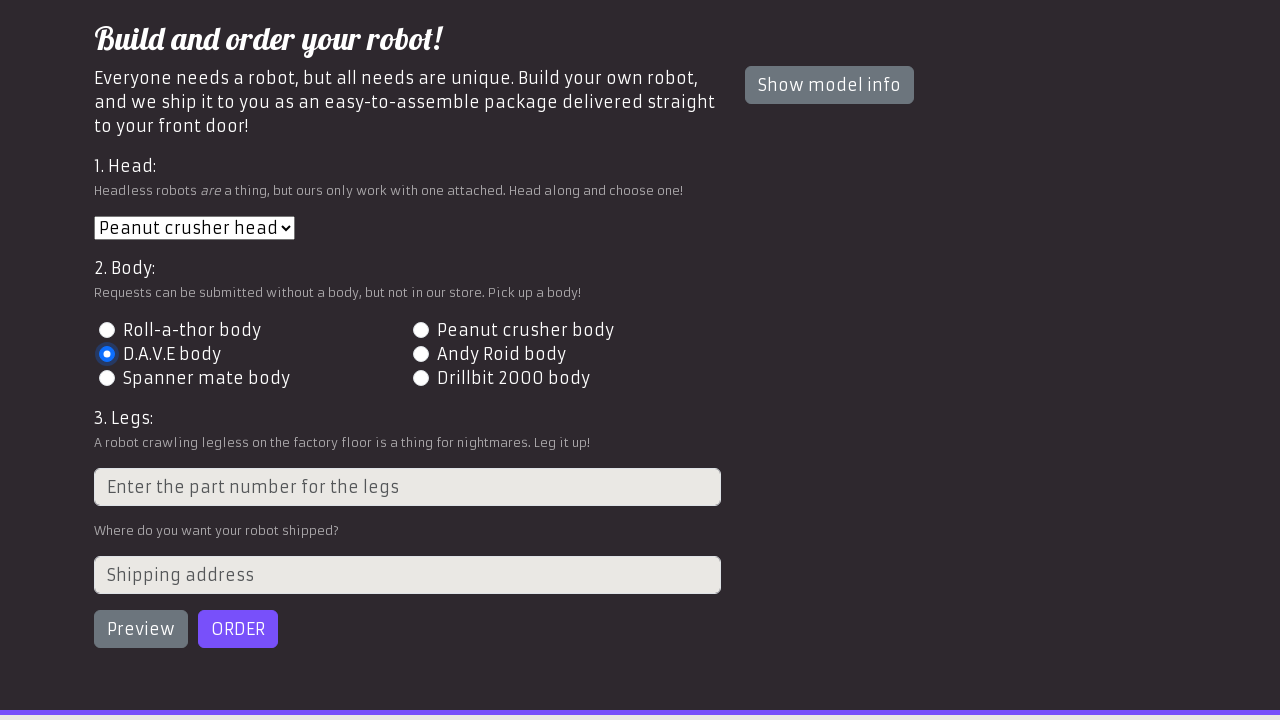

Filled legs field with part number 4 on input[placeholder='Enter the part number for the legs']
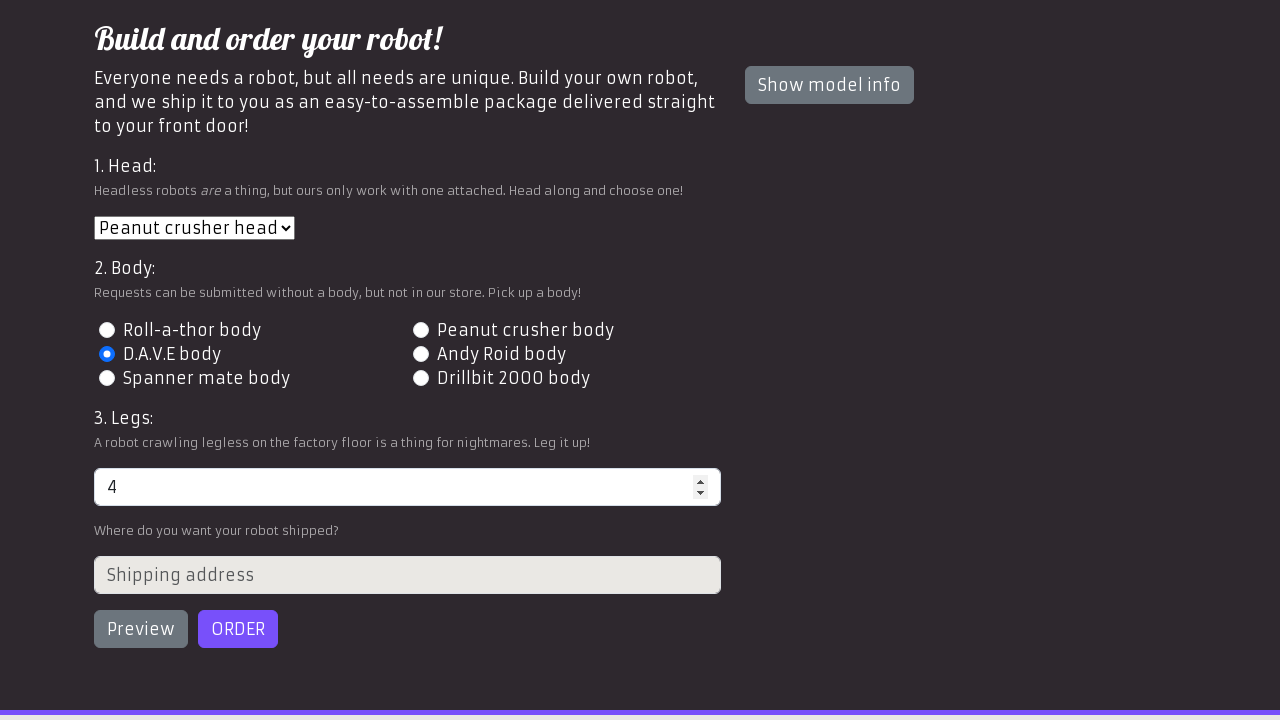

Filled address field with '456 Oak Avenue, Riverside' on input[name='address']
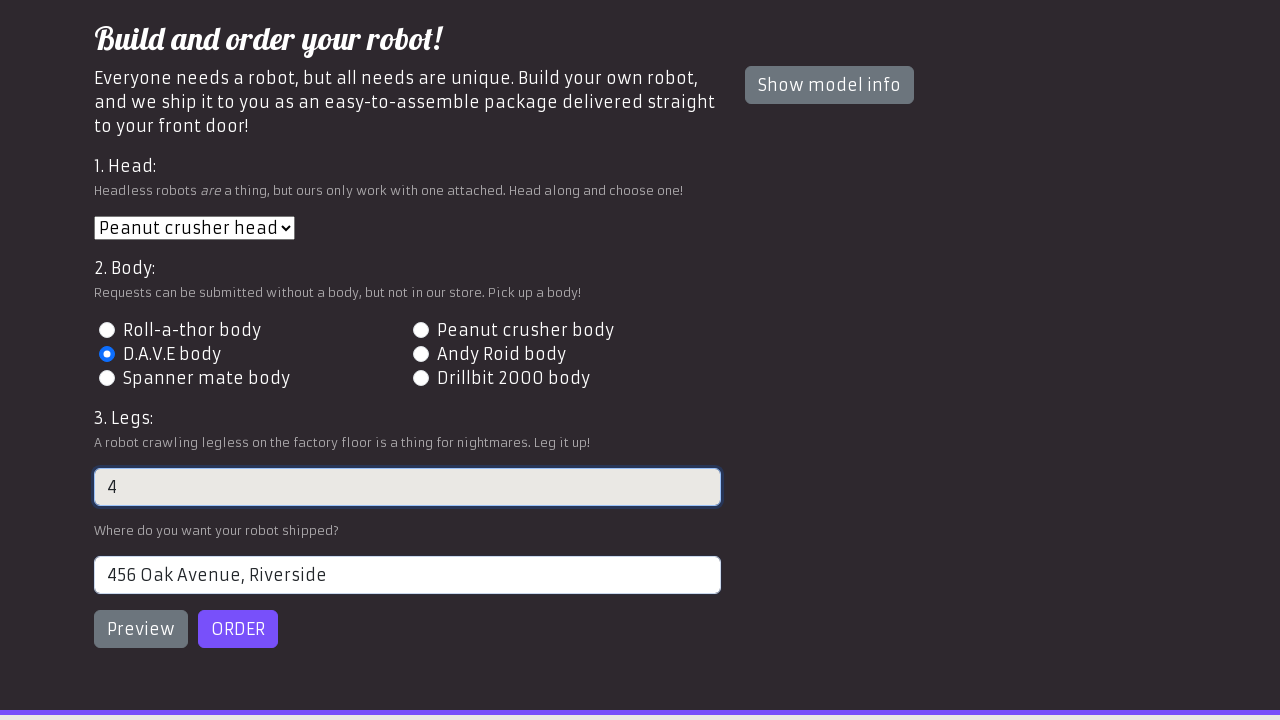

Clicked preview button to display robot configuration at (141, 629) on #preview
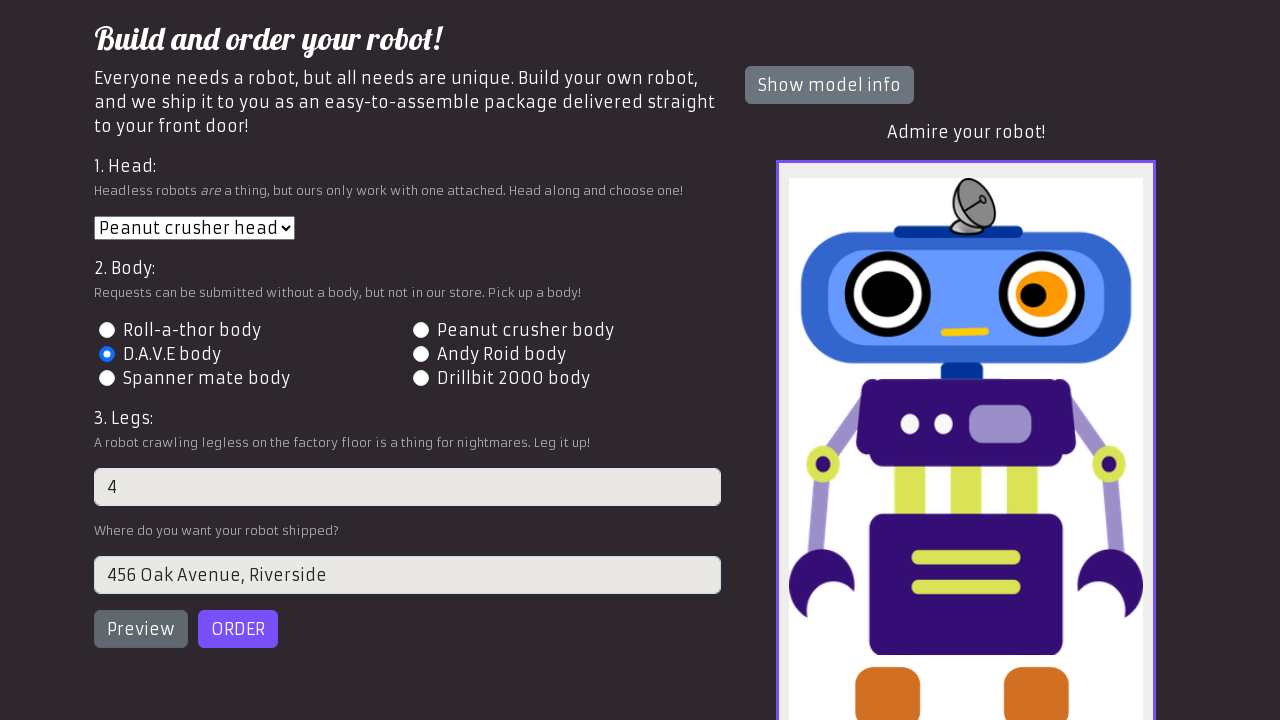

Clicked order button to submit order at (238, 629) on #order
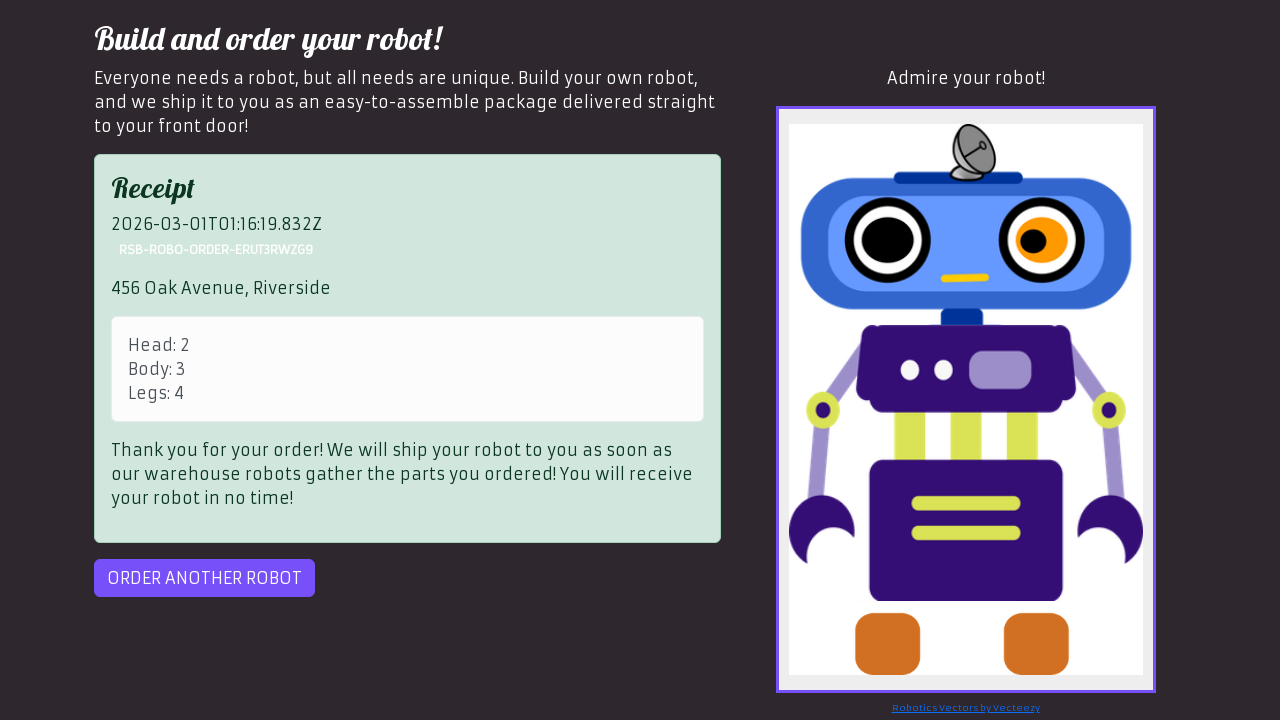

Waited for robot head image to load
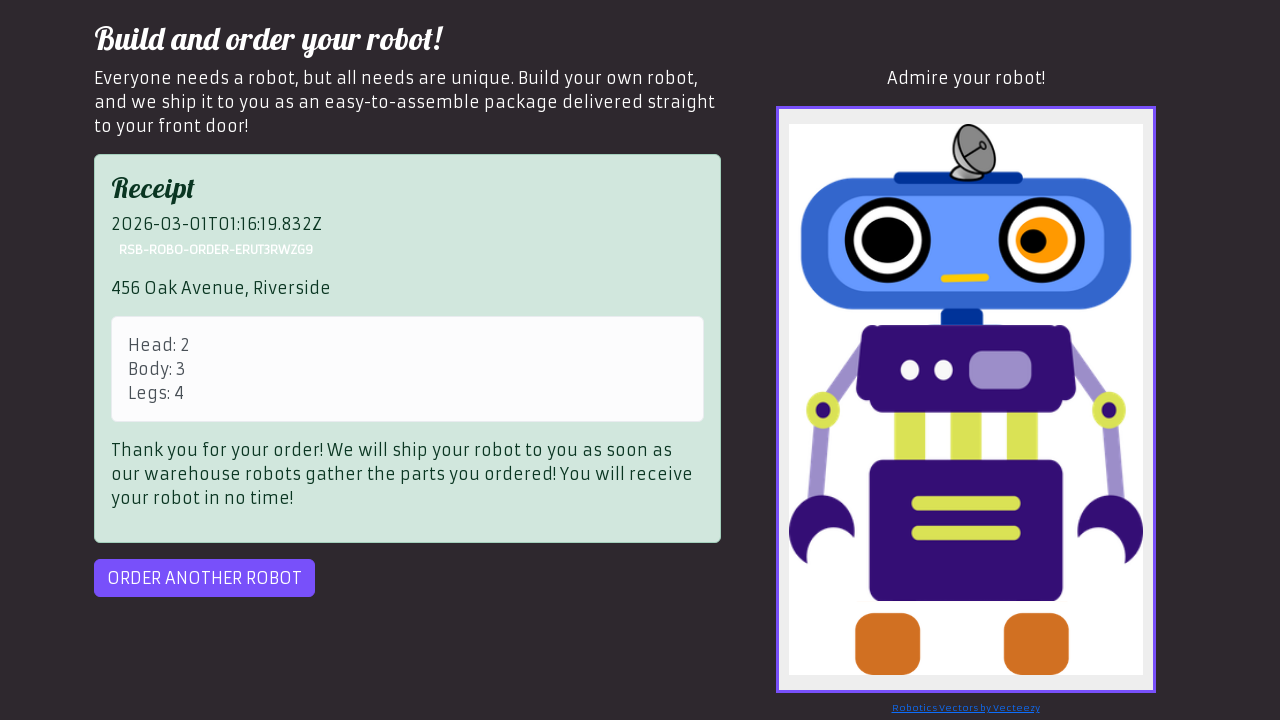

Waited for robot body image to load
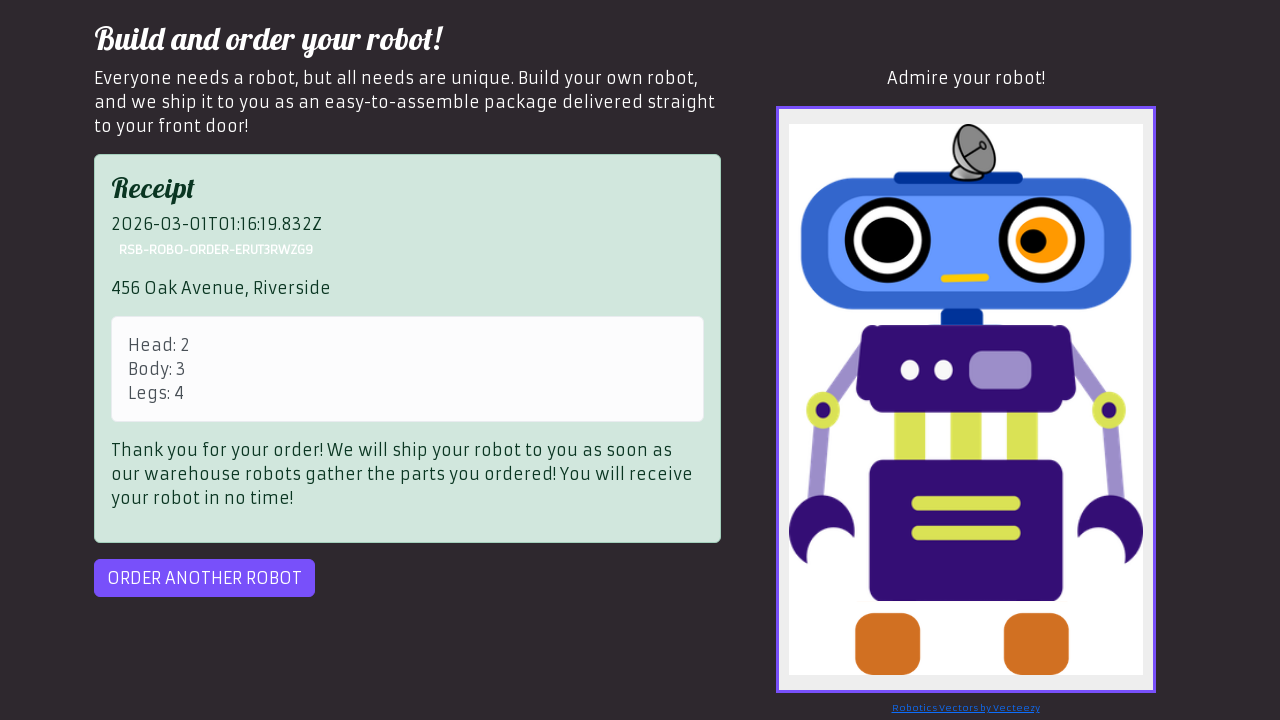

Waited for robot legs image to load
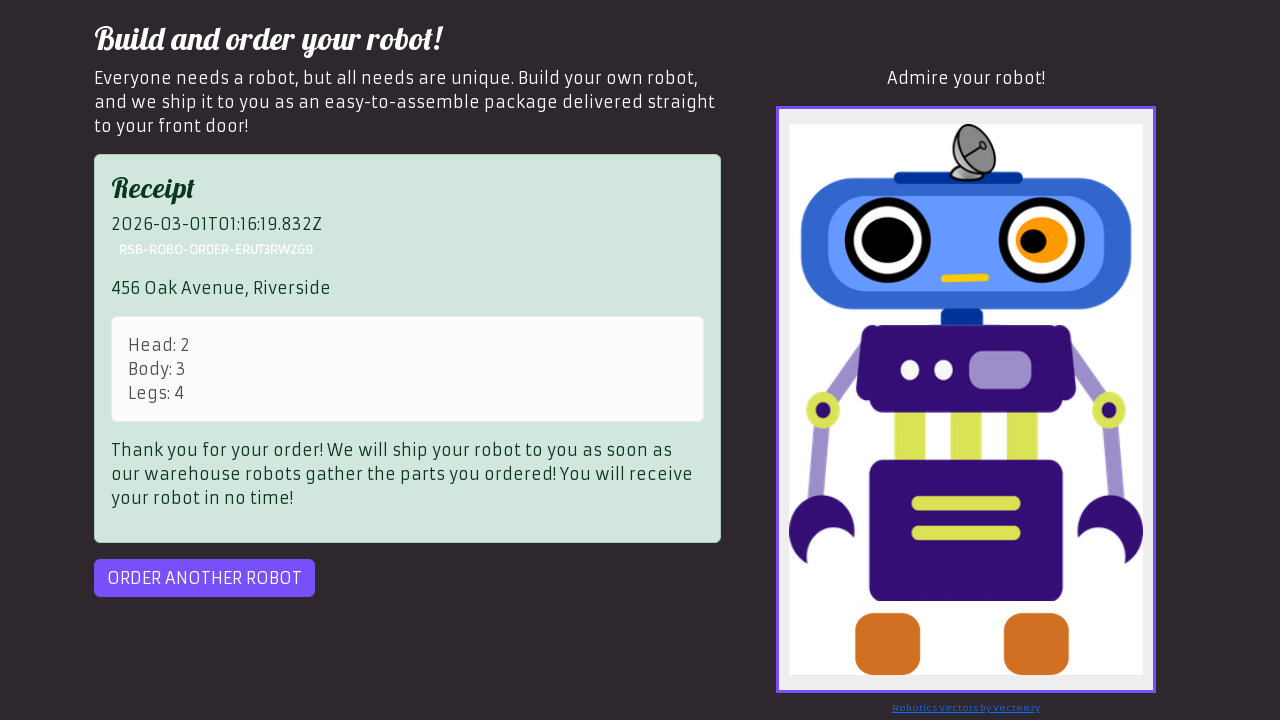

Clicked 'Order Another' to reset form after completing order 2 at (204, 578) on #order-another
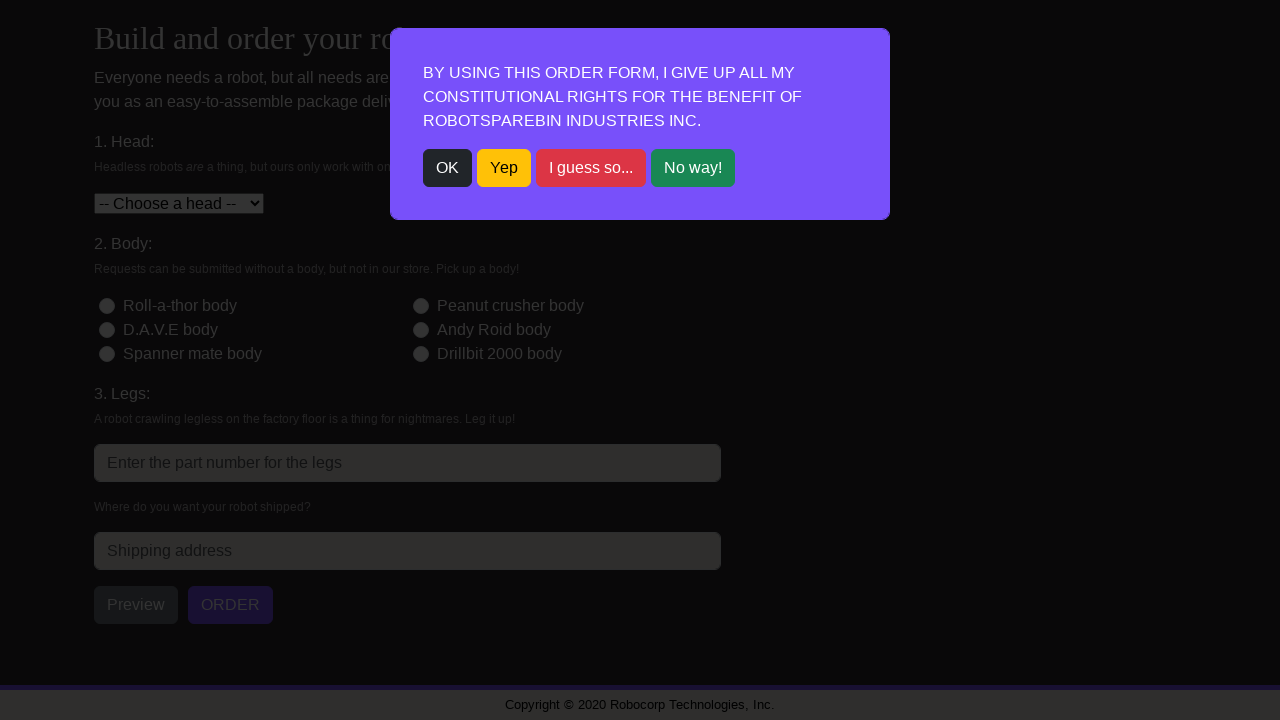

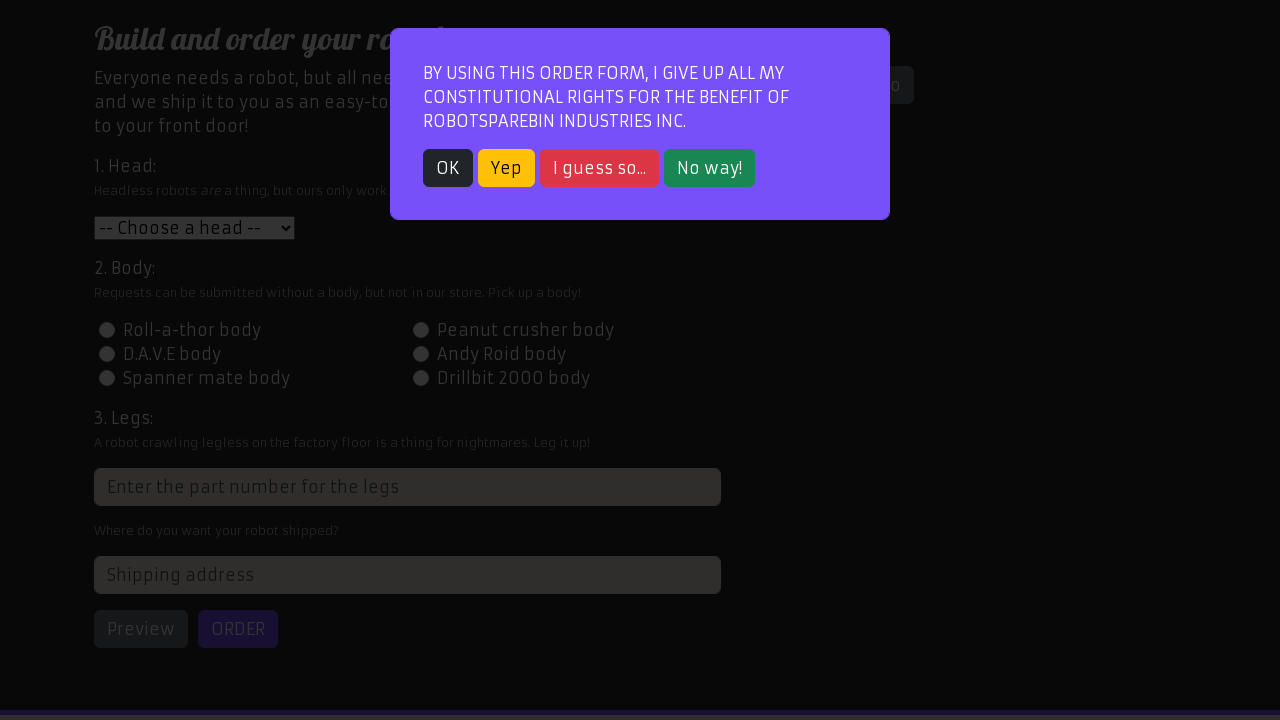